Tests keyboard actions by typing text in a textarea, then using Ctrl+A to select all, Ctrl+C to copy, and Ctrl+V to paste the content.

Starting URL: https://text-compare.com/

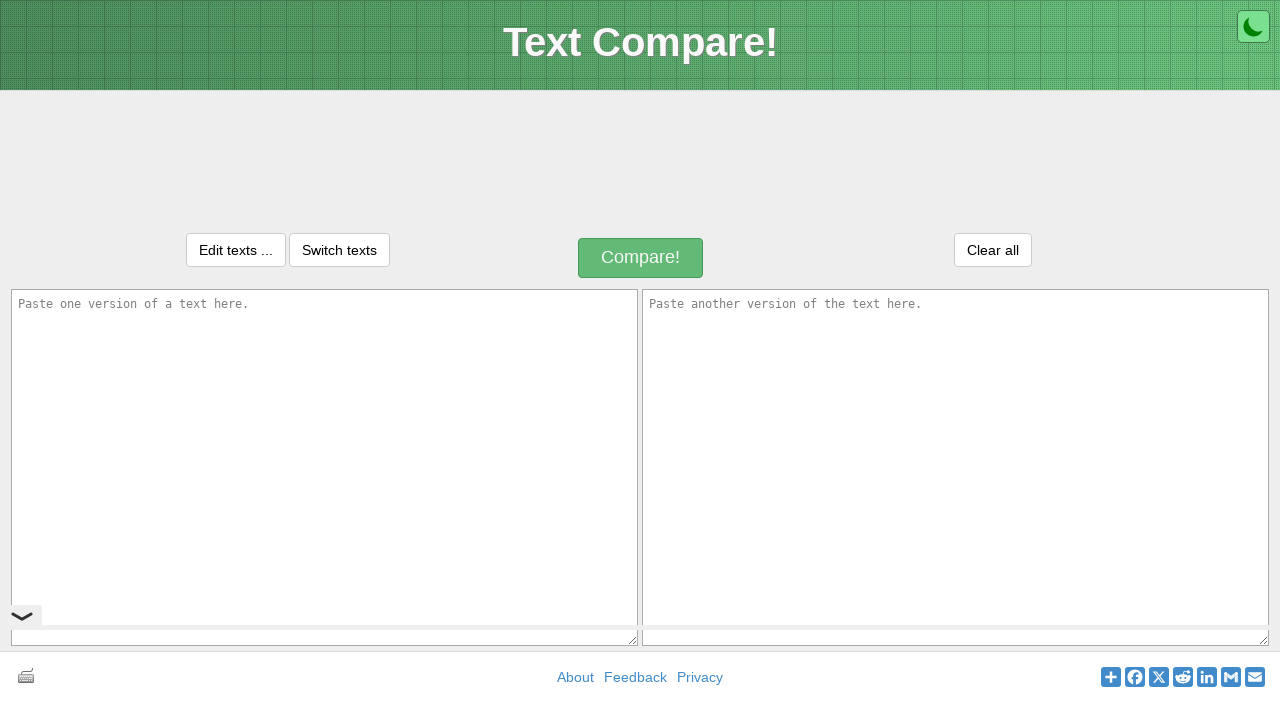

Filled first textarea with 'WELCOME TO AUTOMATION' on textarea#inputText1
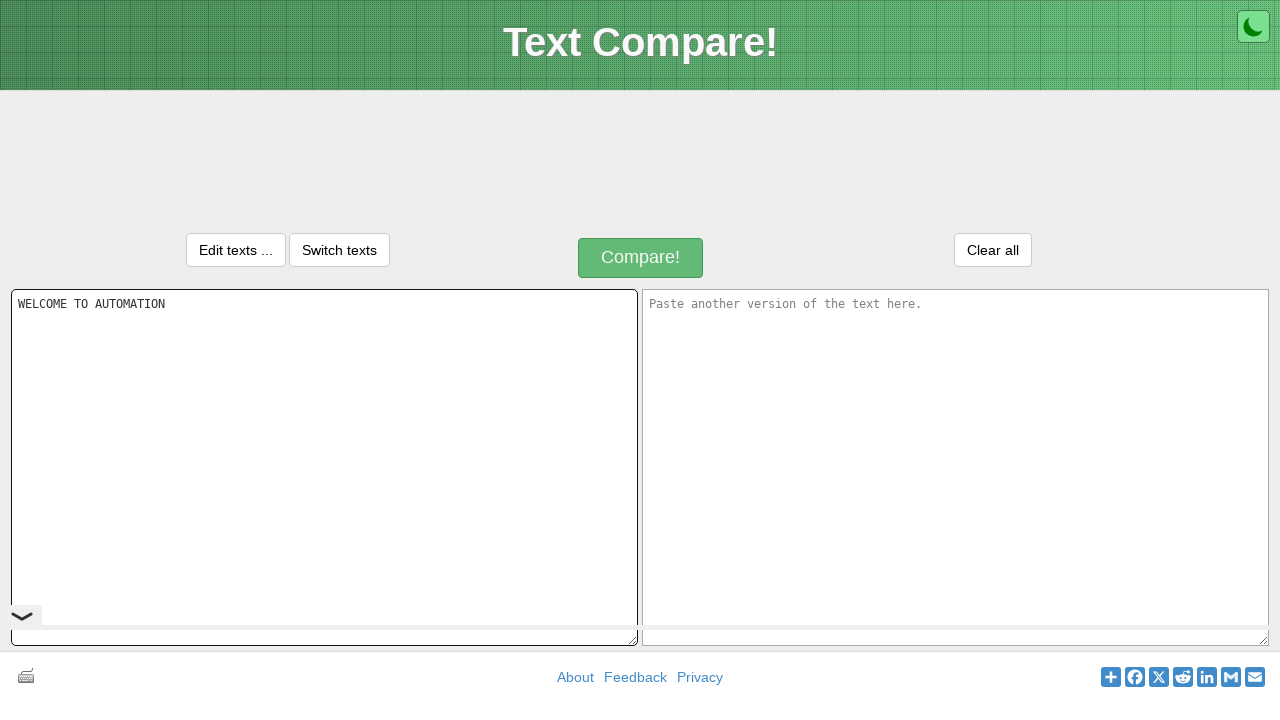

Clicked on textarea to ensure focus at (324, 467) on textarea#inputText1
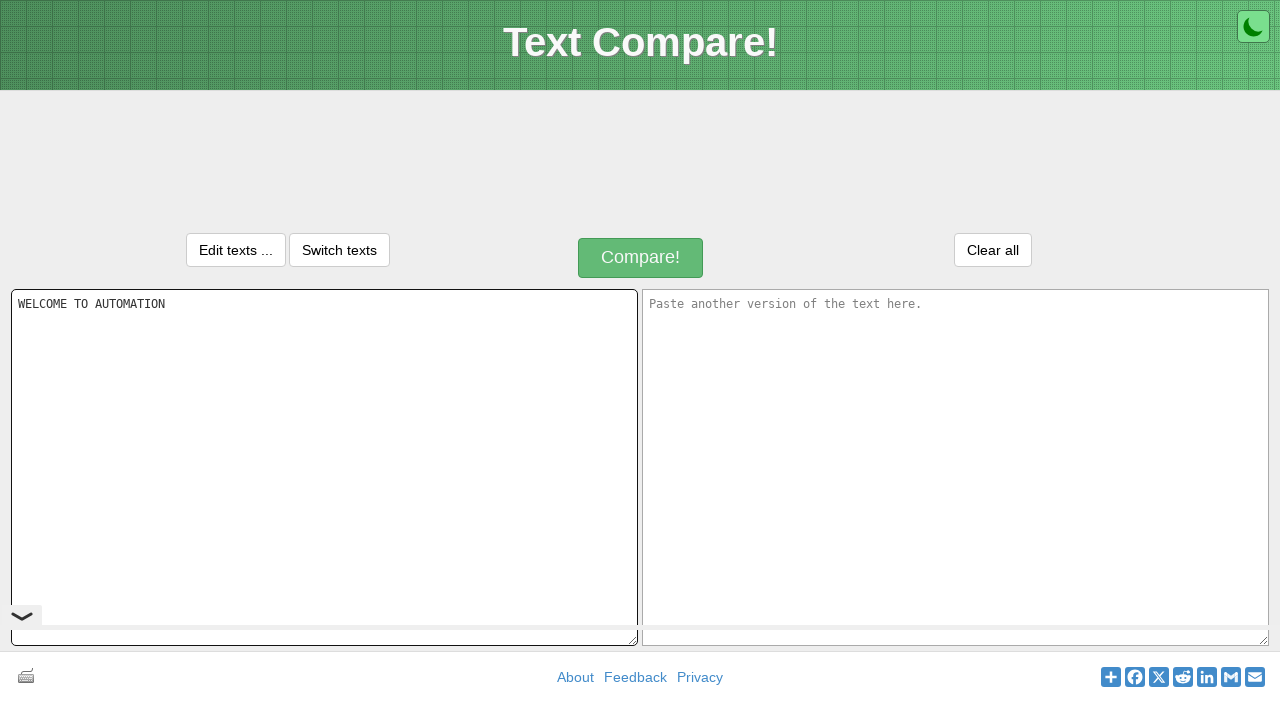

Selected all text using Ctrl+A
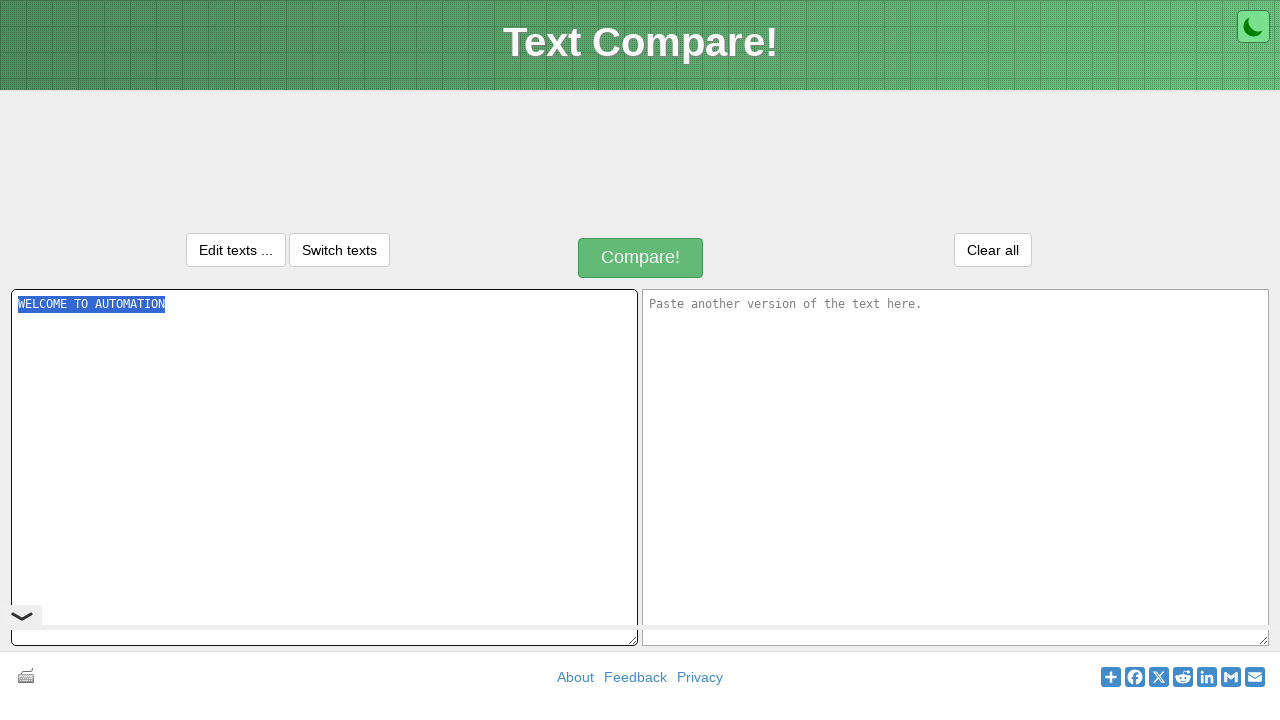

Copied selected text using Ctrl+C
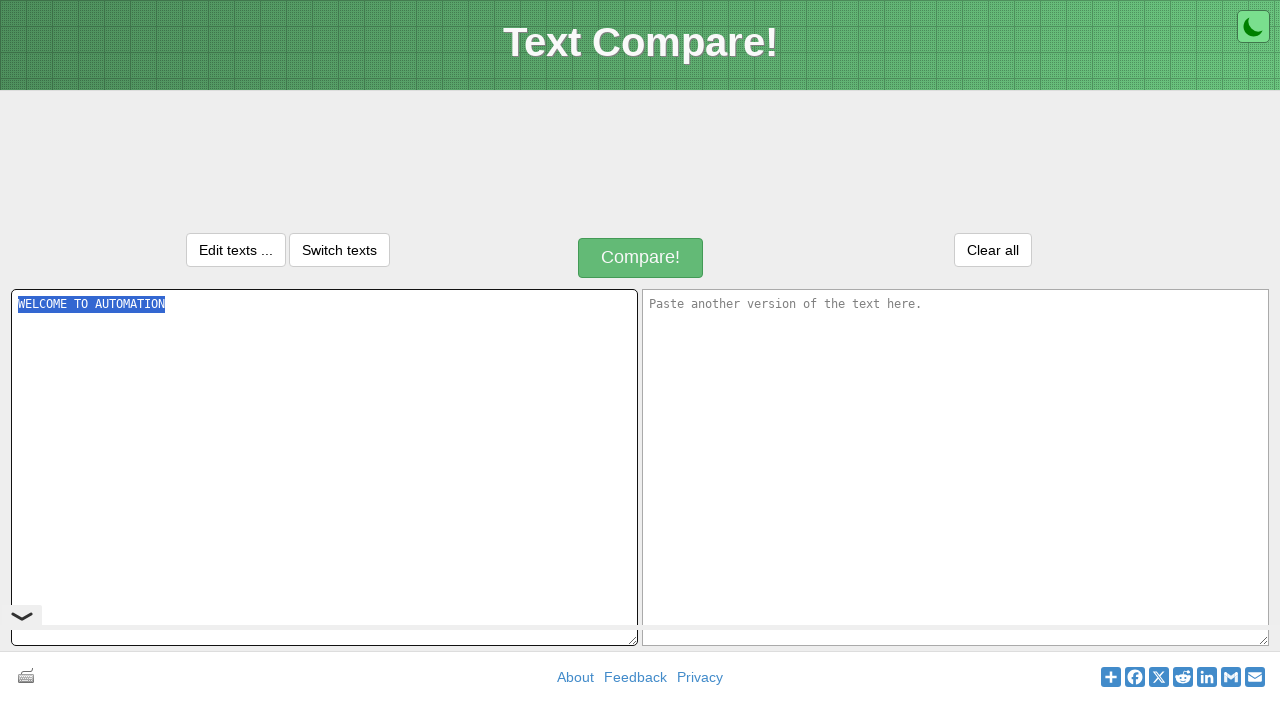

Pasted text using Ctrl+V
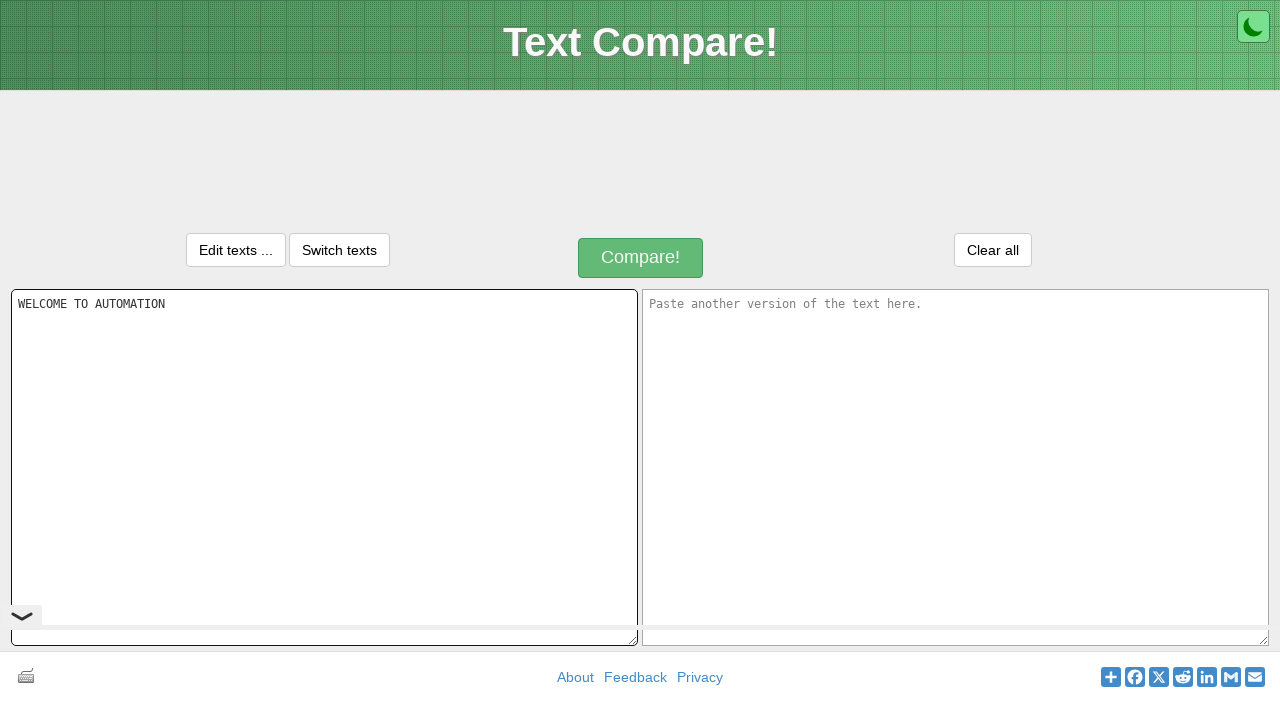

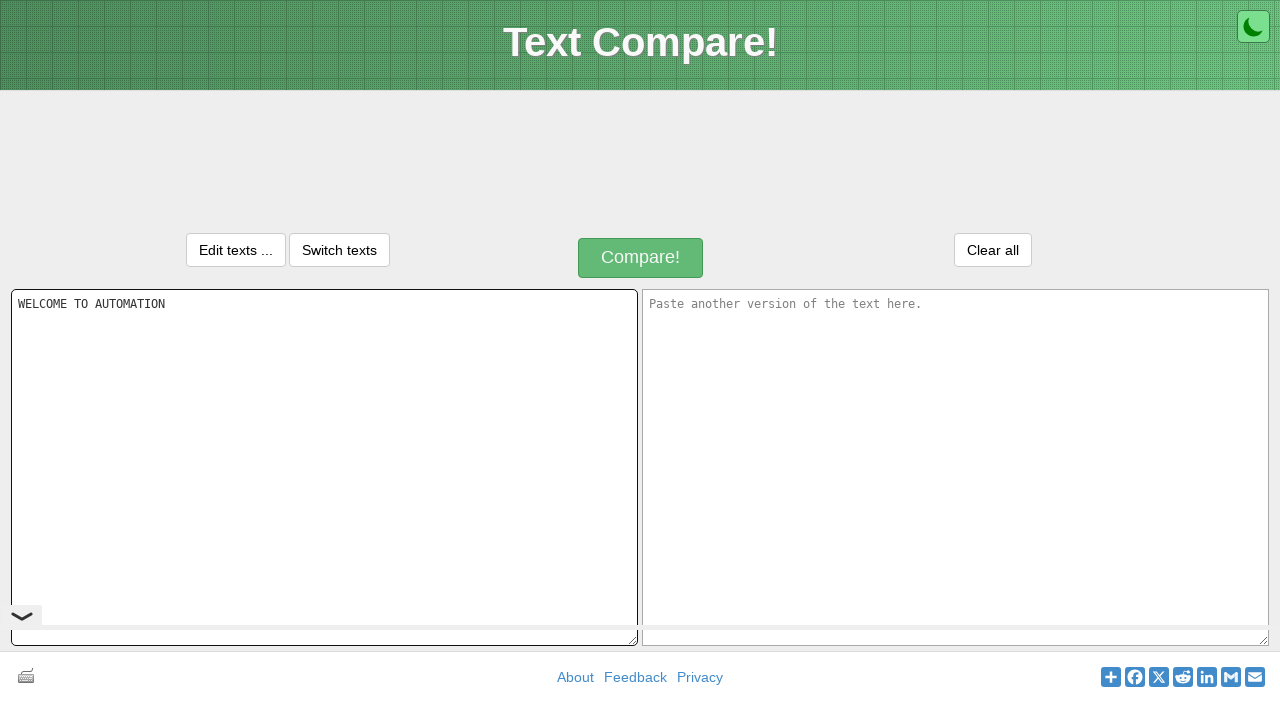